Tests login validation when only password is provided without username

Starting URL: https://www.saucedemo.com/

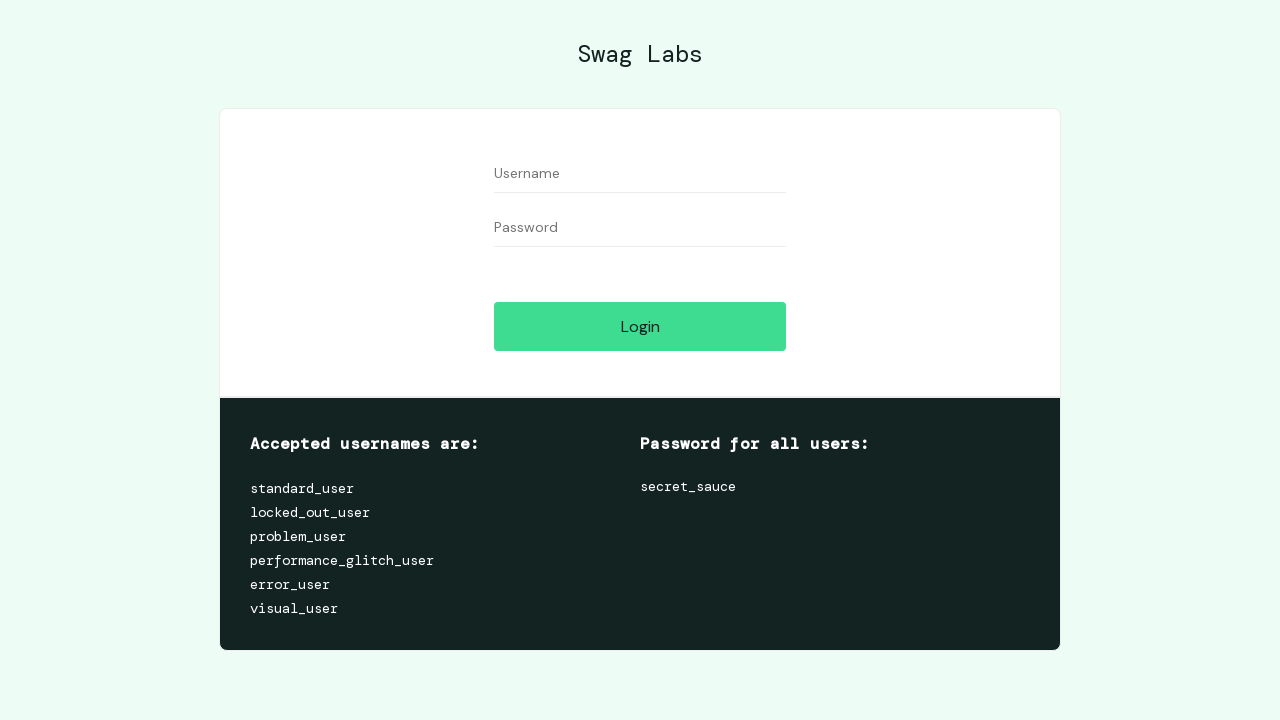

Filled password field with single space character on #password
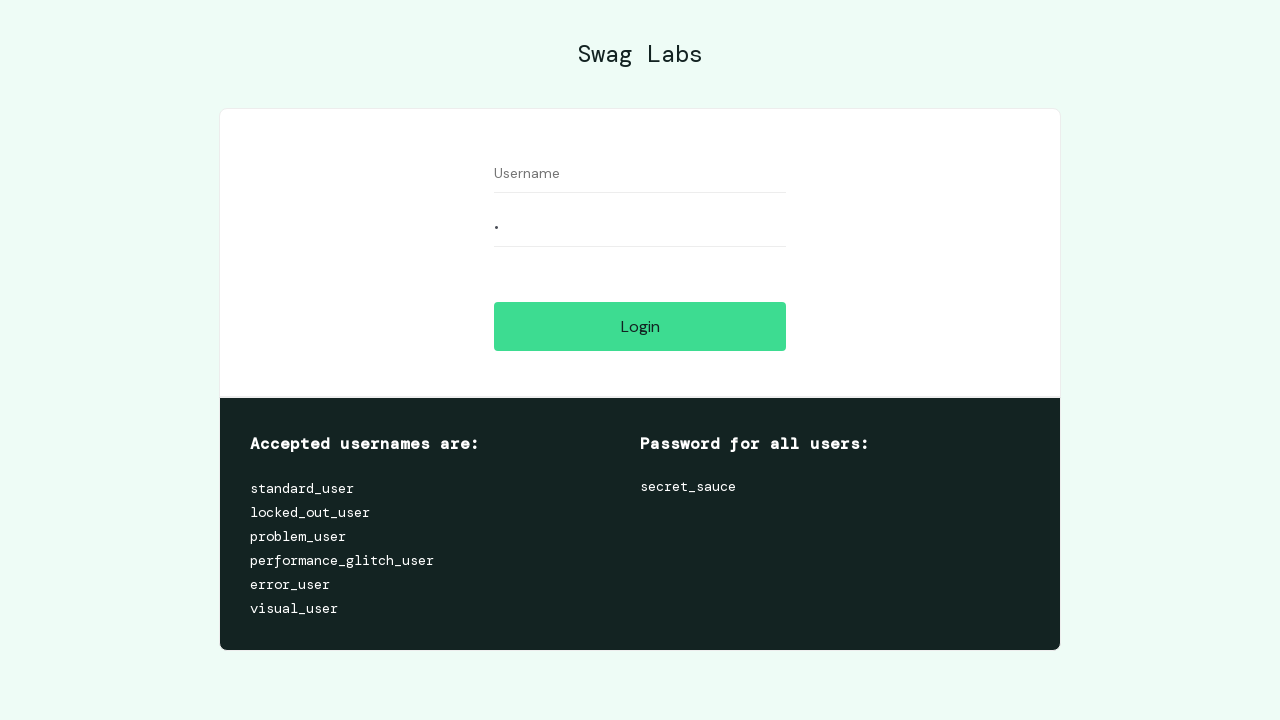

Clicked login button without username at (640, 326) on #login-button
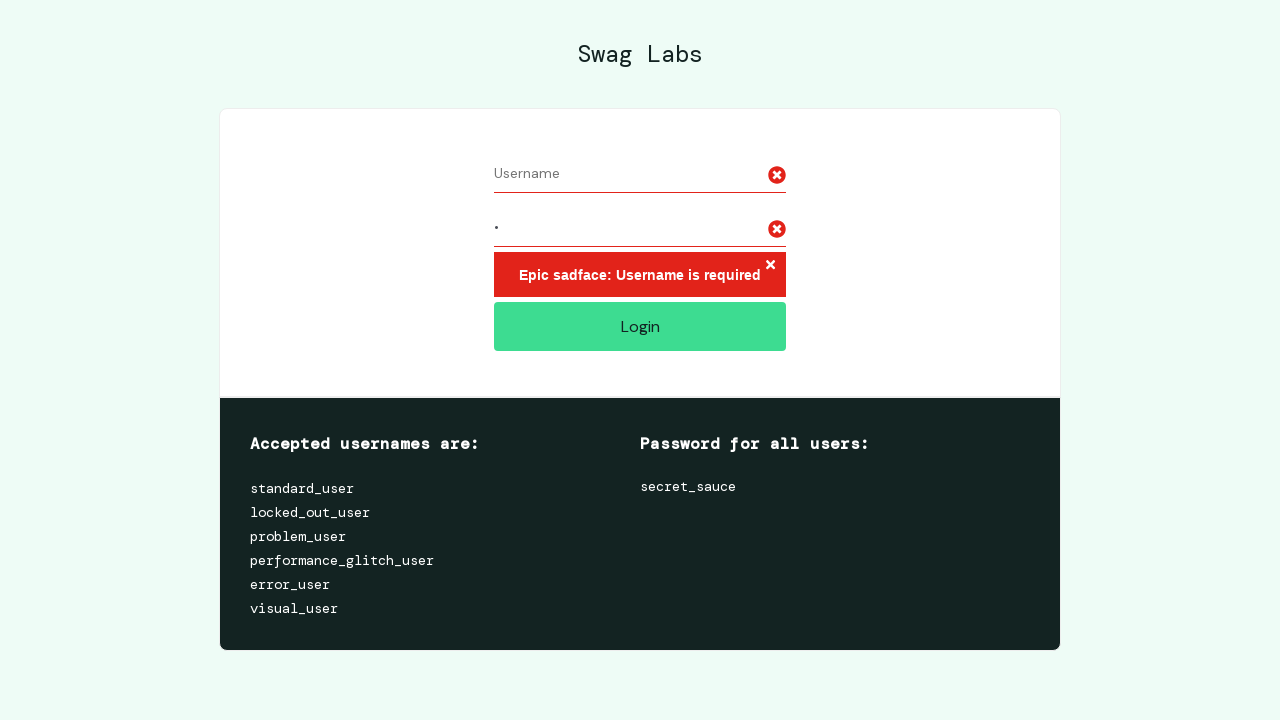

Error message appeared confirming validation failure for missing username
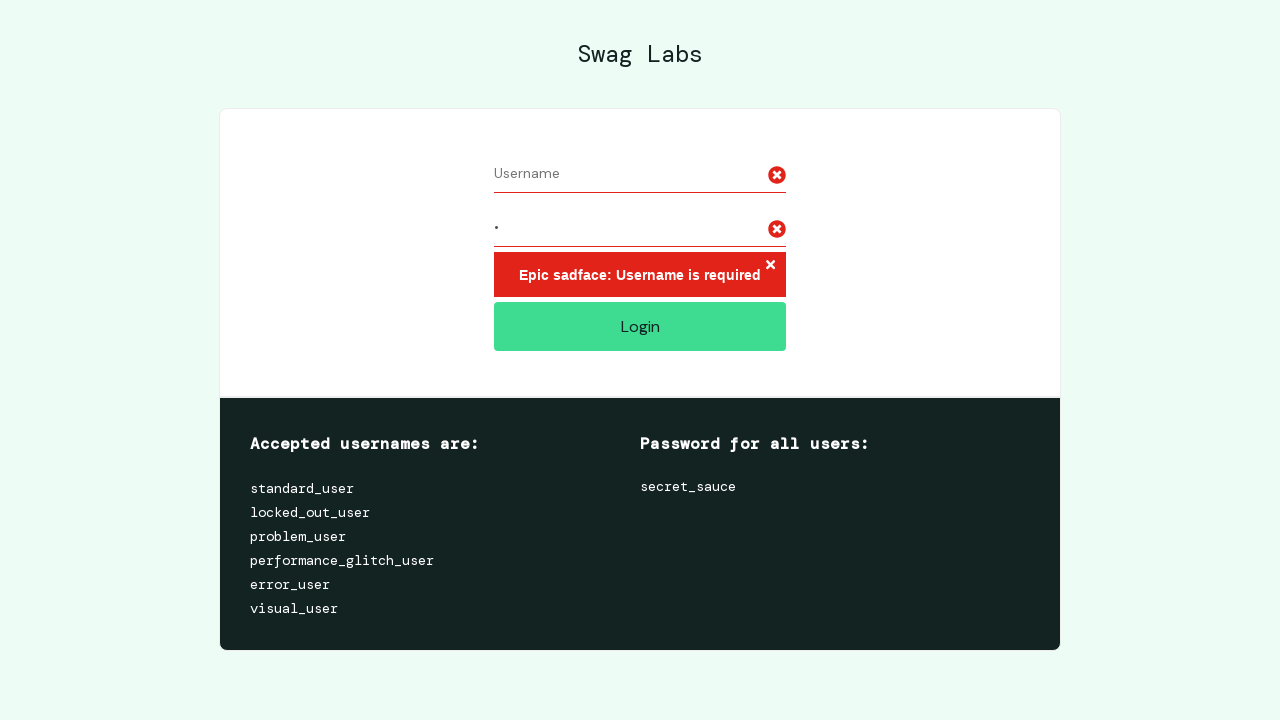

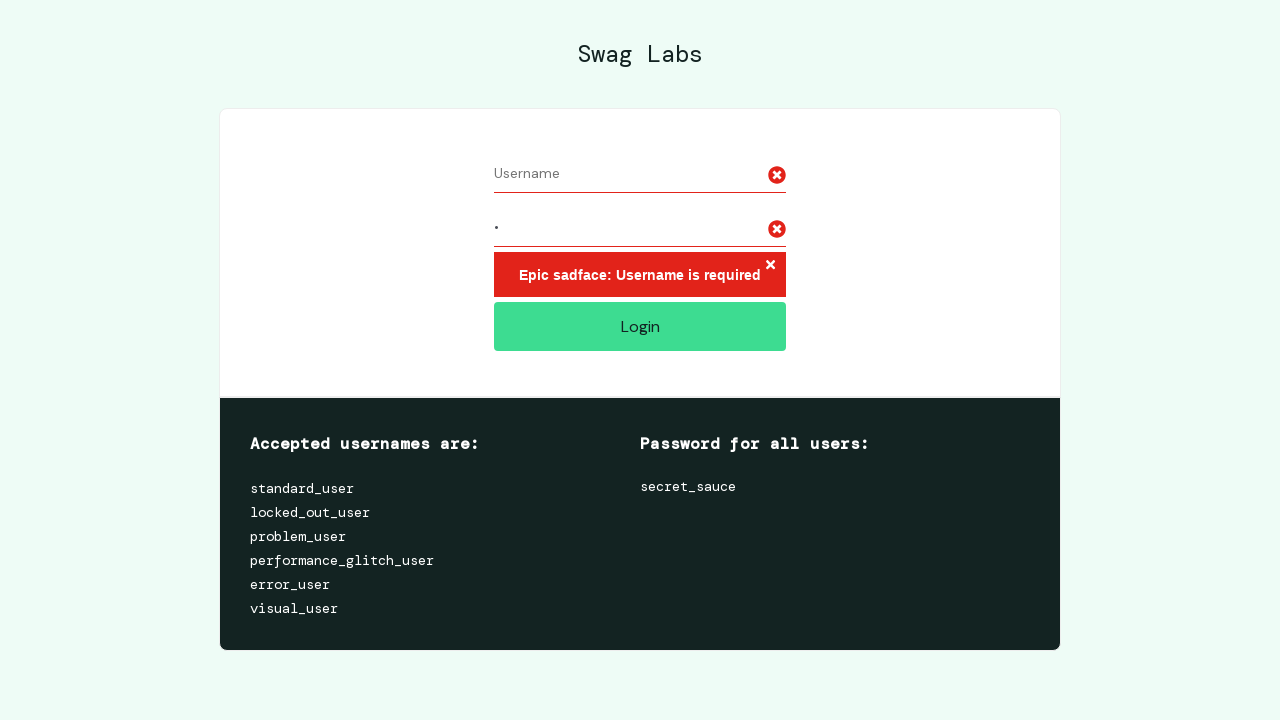